Tests zip code validation with an invalid 4-digit code, verifying that the form shows an error

Starting URL: https://www.sharelane.com/cgi-bin/register.py

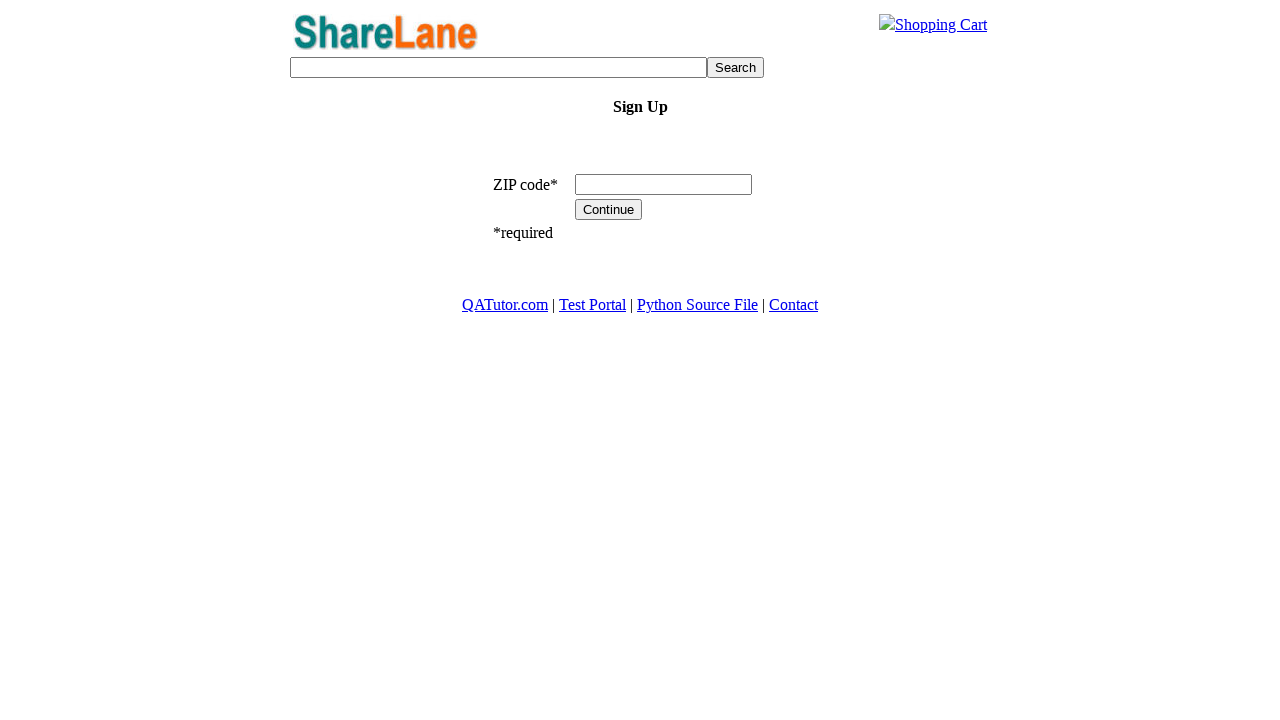

Filled zip code field with invalid 4-digit value '1111' on input[name='zip_code']
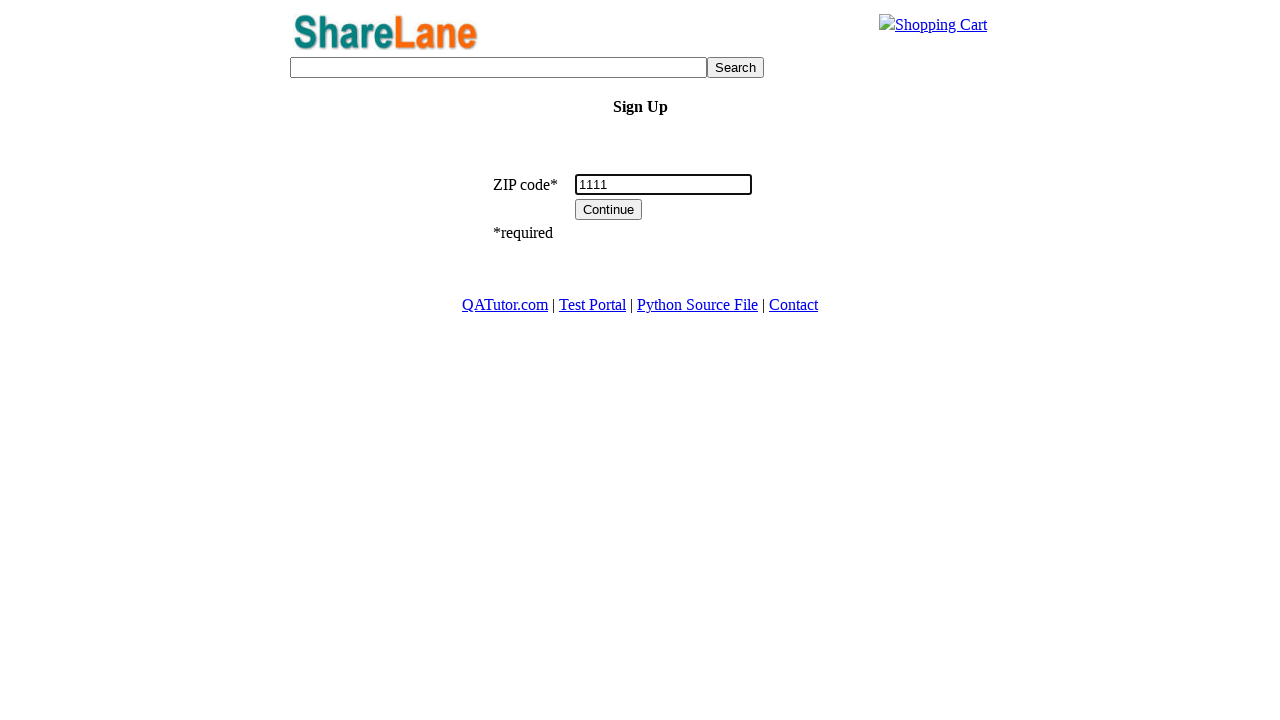

Clicked Continue button to submit form with invalid zip code at (609, 210) on input[value='Continue']
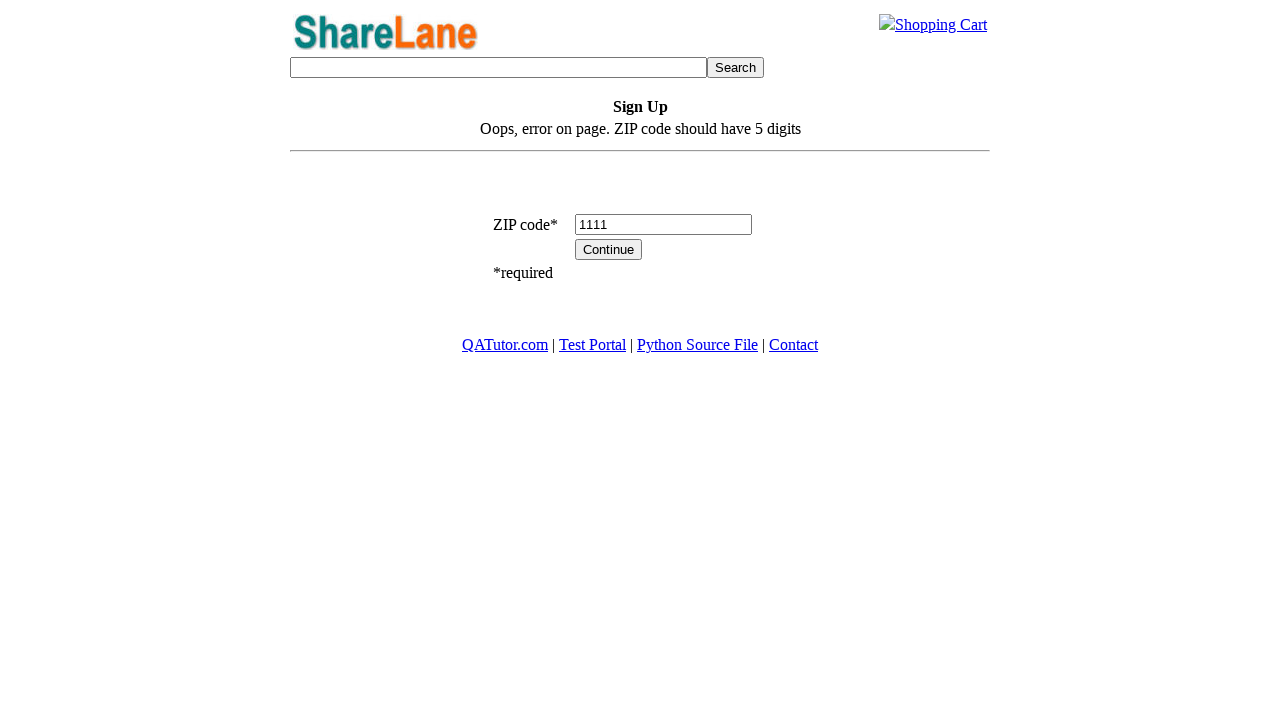

Verified zip code field is still displayed, confirming form validation error
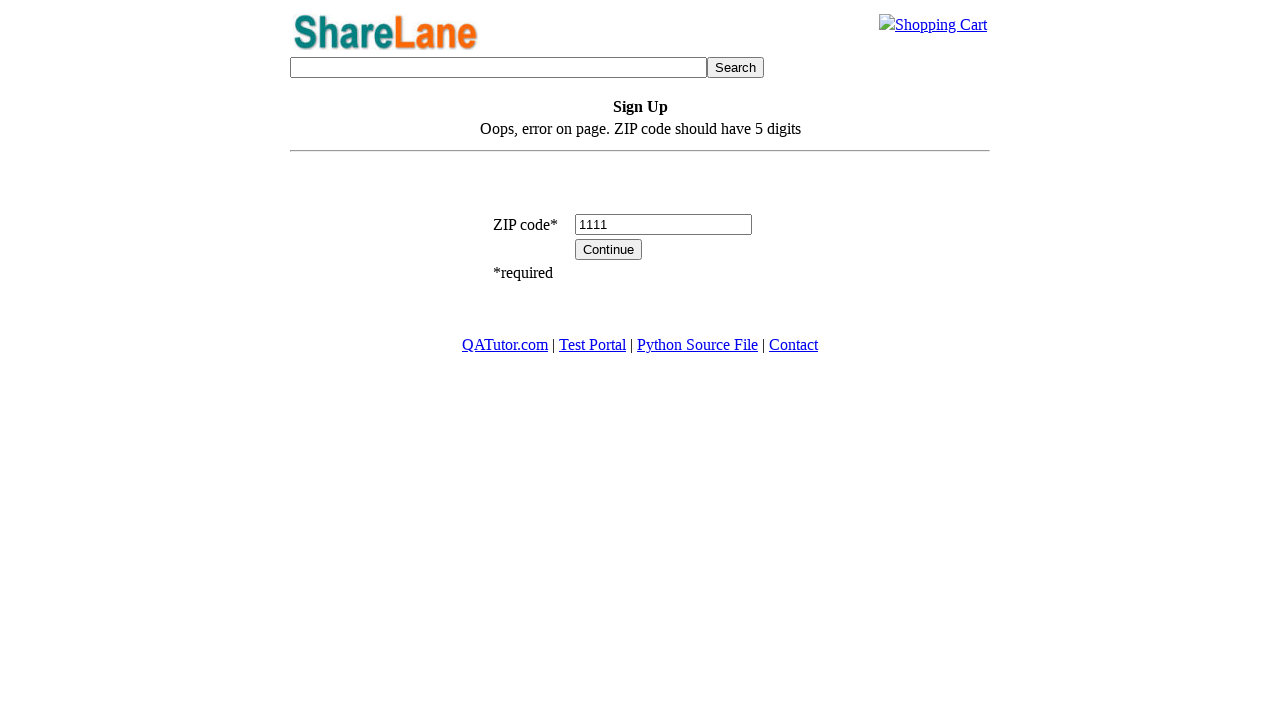

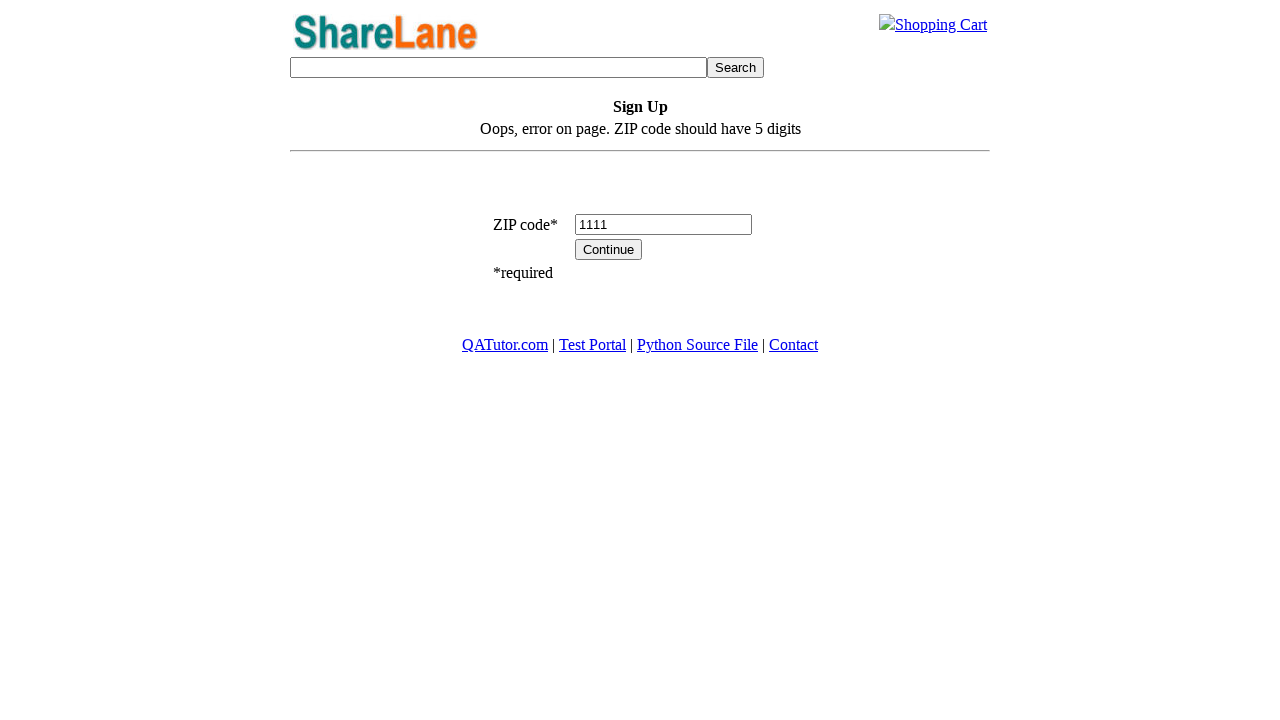